Navigates to 99 Bottles of Beer website, clicks on Top Lists menu item, then clicks on Top Hits link

Starting URL: https://www.99-bottles-of-beer.net/lyrics.html

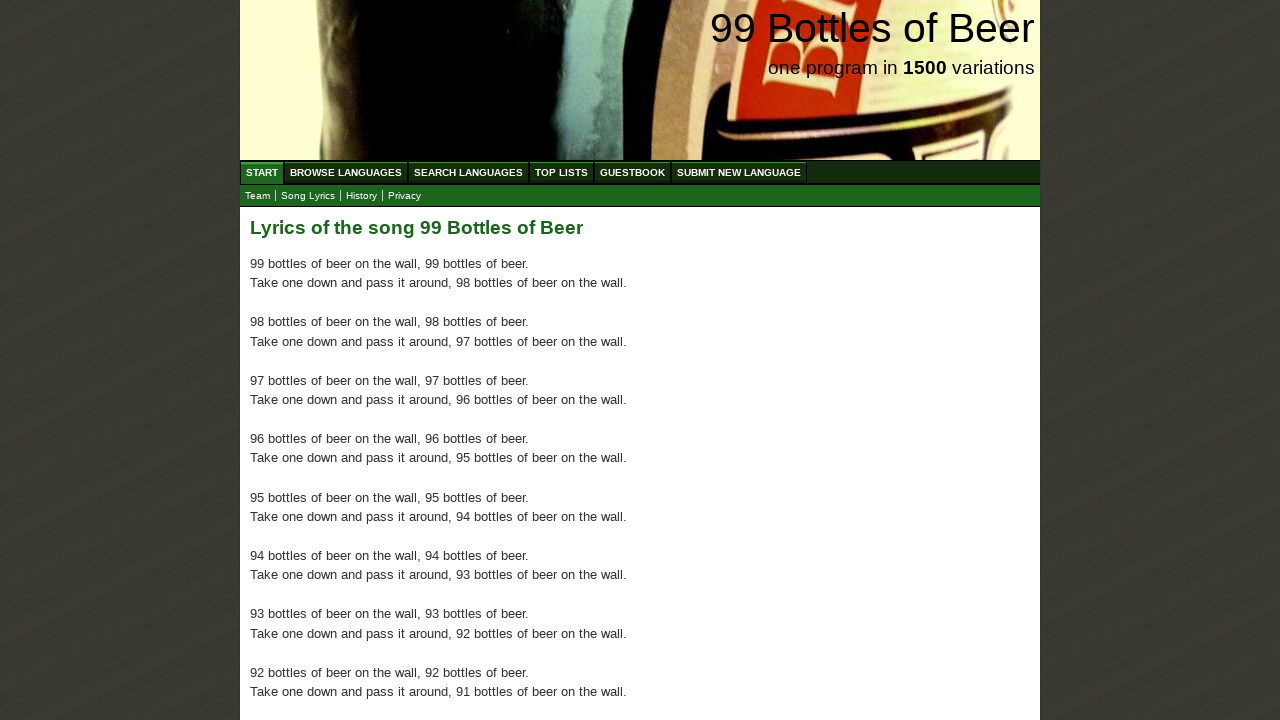

Navigated to 99 Bottles of Beer website
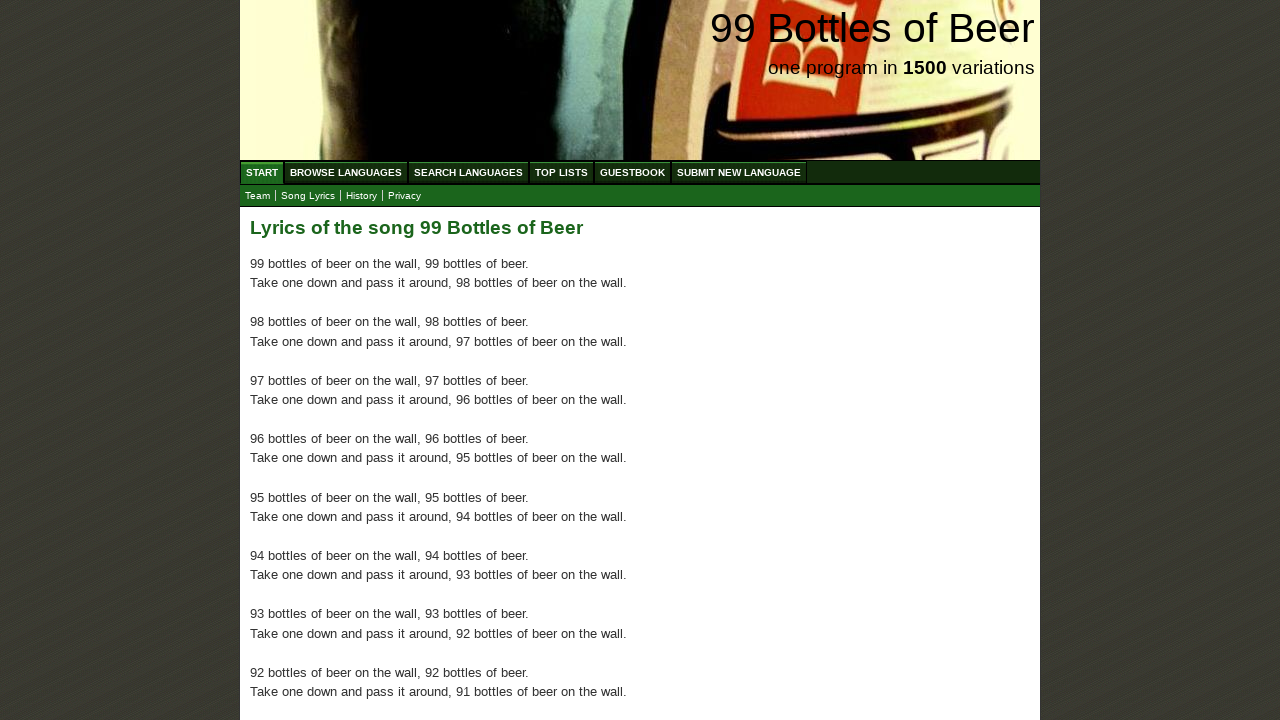

Clicked on Top Lists menu item at (562, 172) on xpath=//*[@id='menu']/li[4]/a
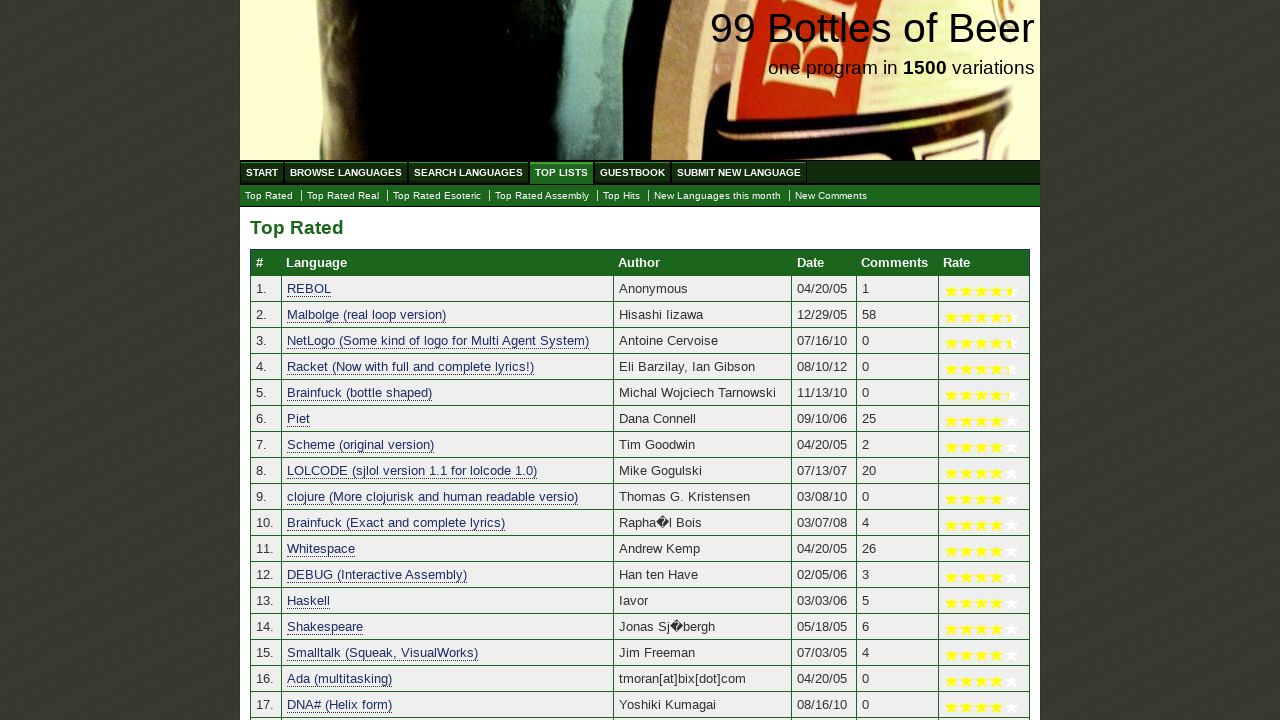

Clicked on Top Hits link at (622, 196) on text=Top Hits
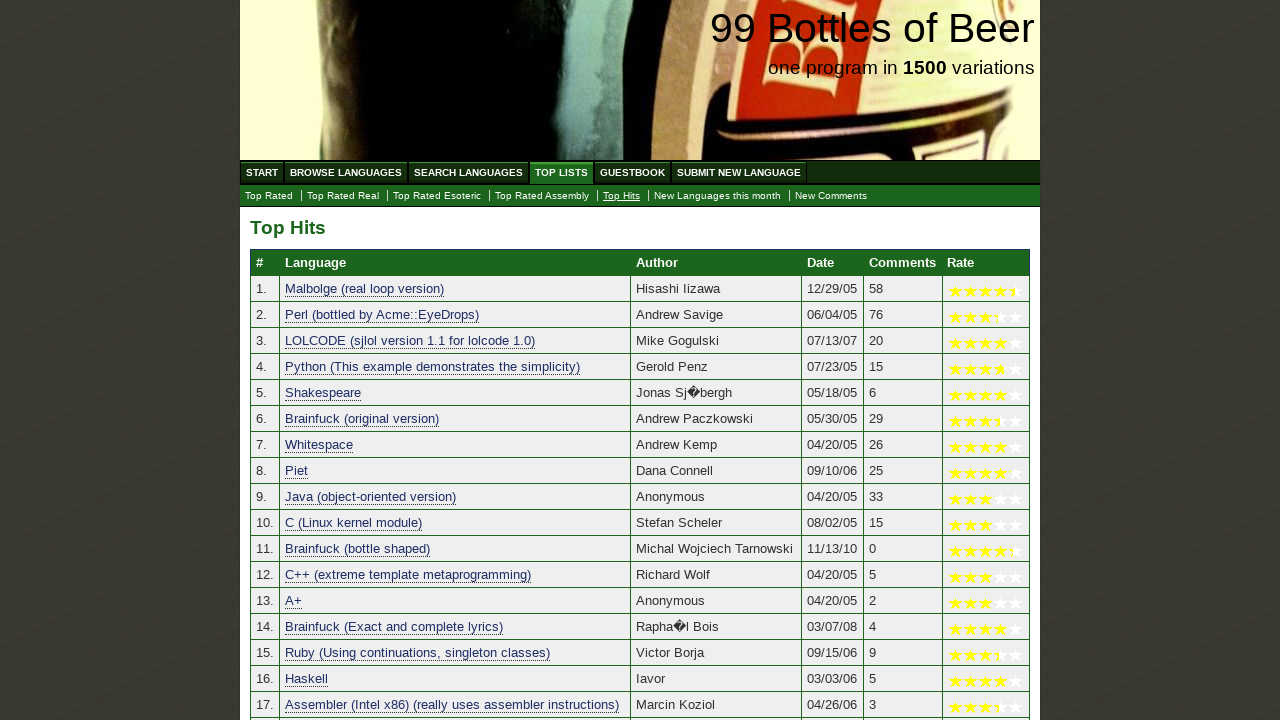

Page loaded successfully
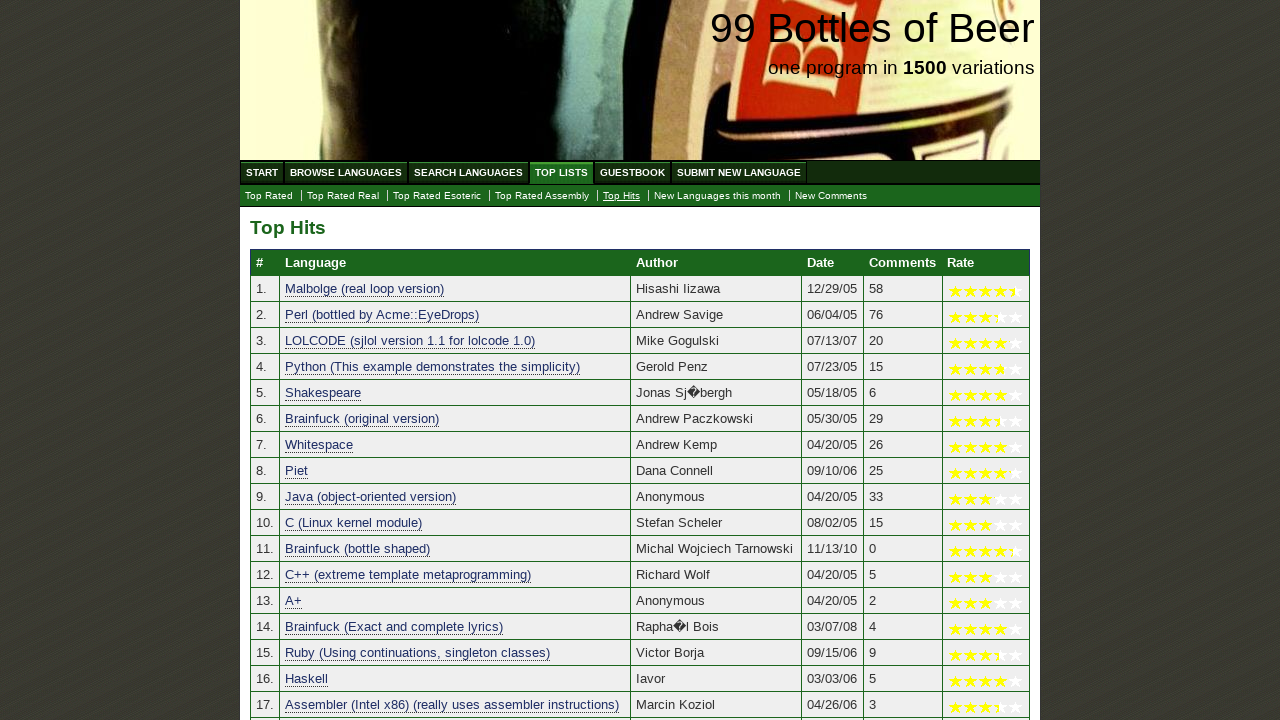

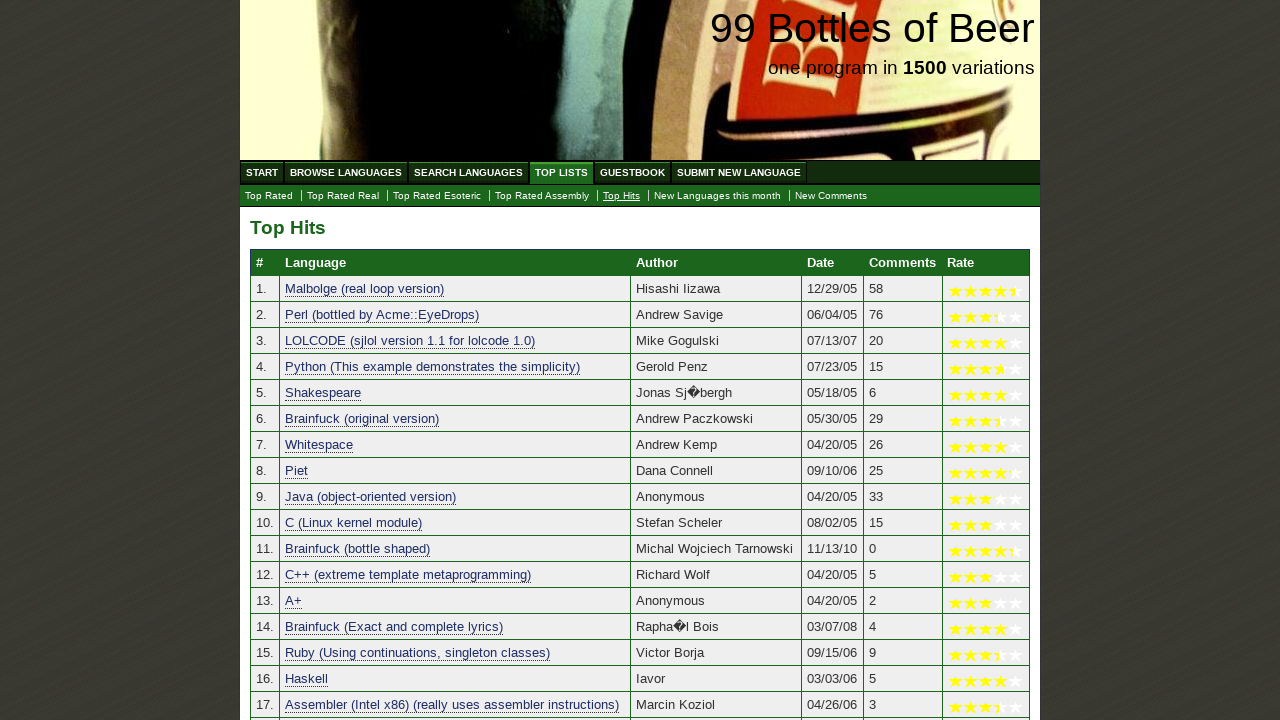